Tests explicit wait functionality by clicking buttons that reveal text fields after delays and then filling those fields

Starting URL: https://www.hyrtutorials.com/p/waits-demo.html

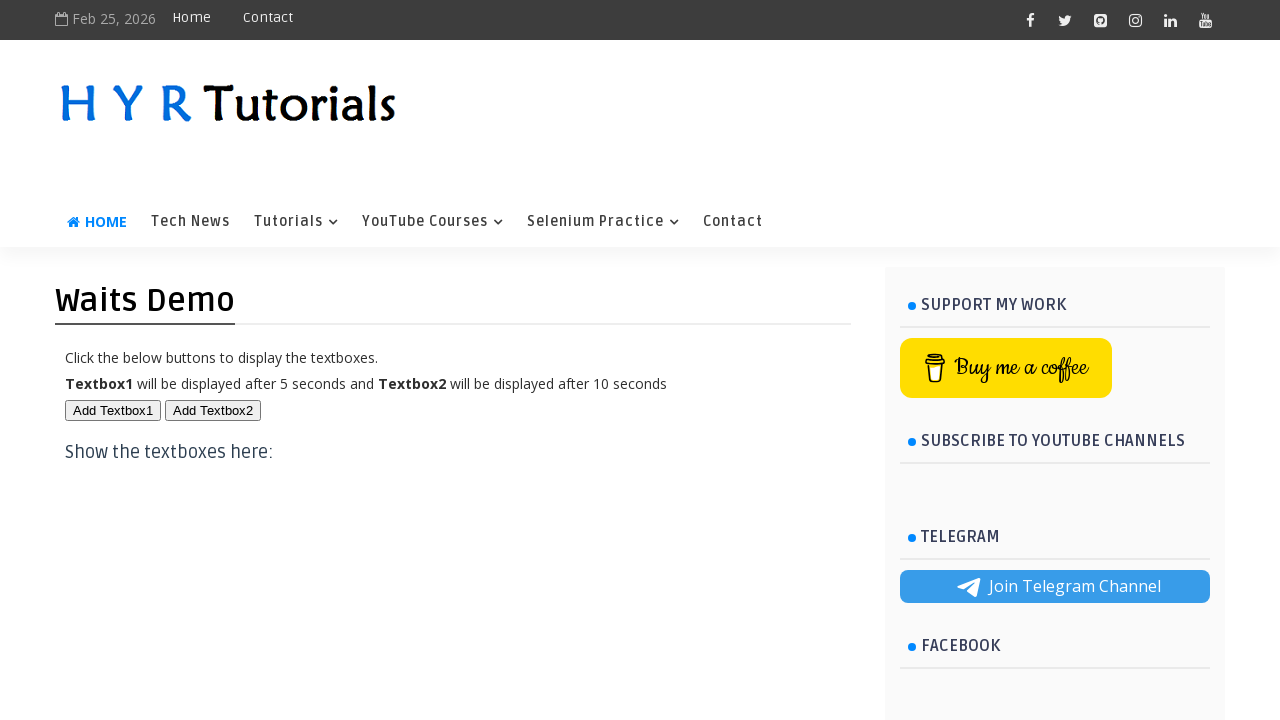

Clicked first button to trigger textbox appearance at (113, 410) on #btn1
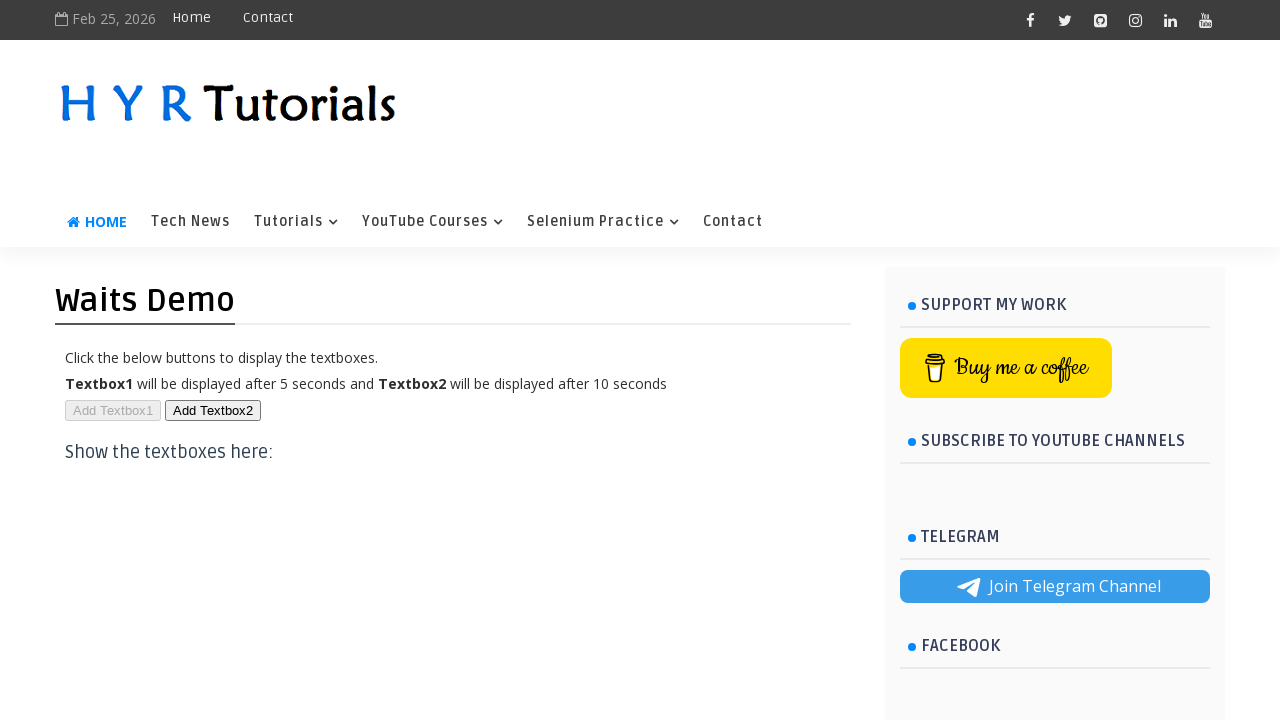

First textbox became visible
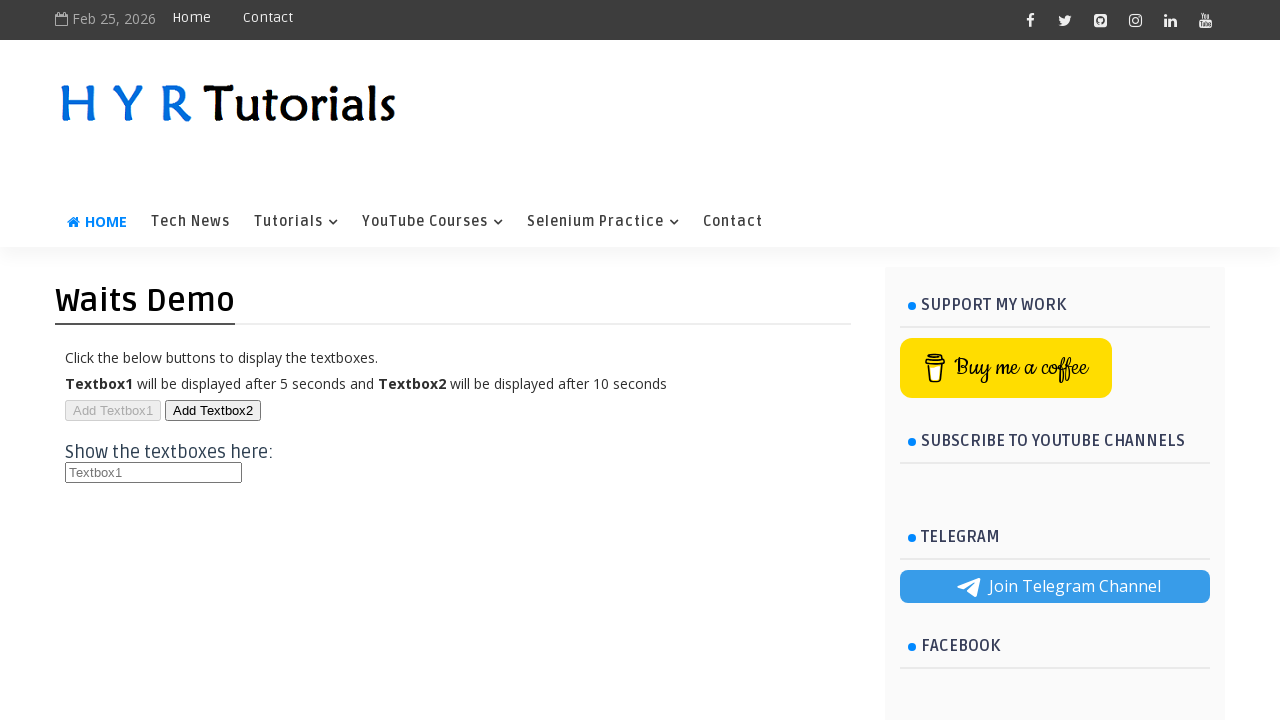

Filled first textbox with 'Hola mundo' on #txt1
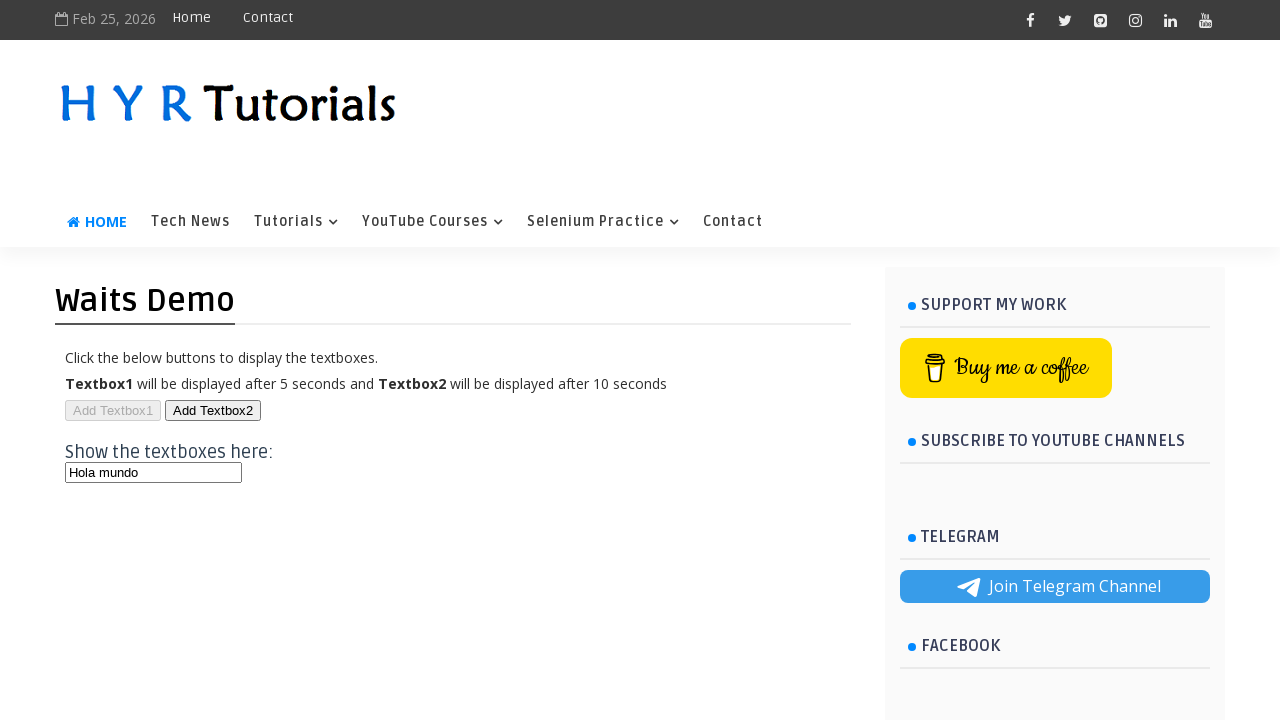

Clicked second button to trigger second textbox appearance at (213, 410) on #btn2
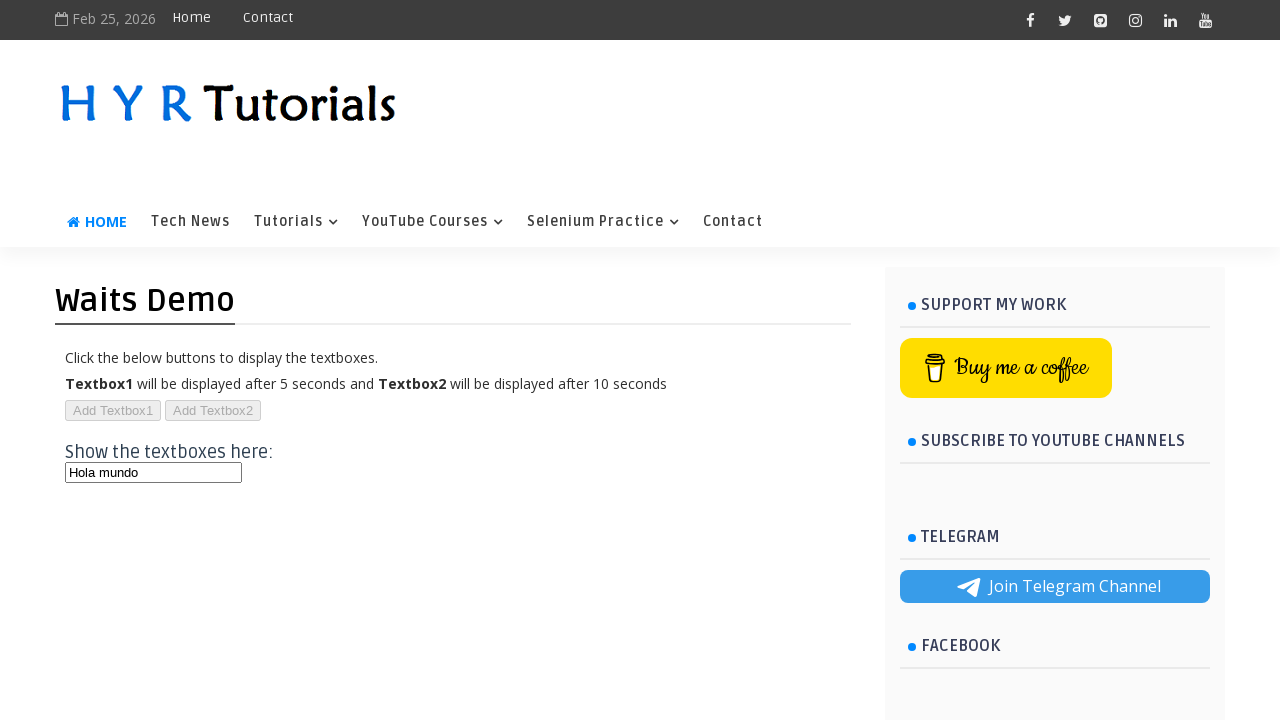

Second textbox became visible
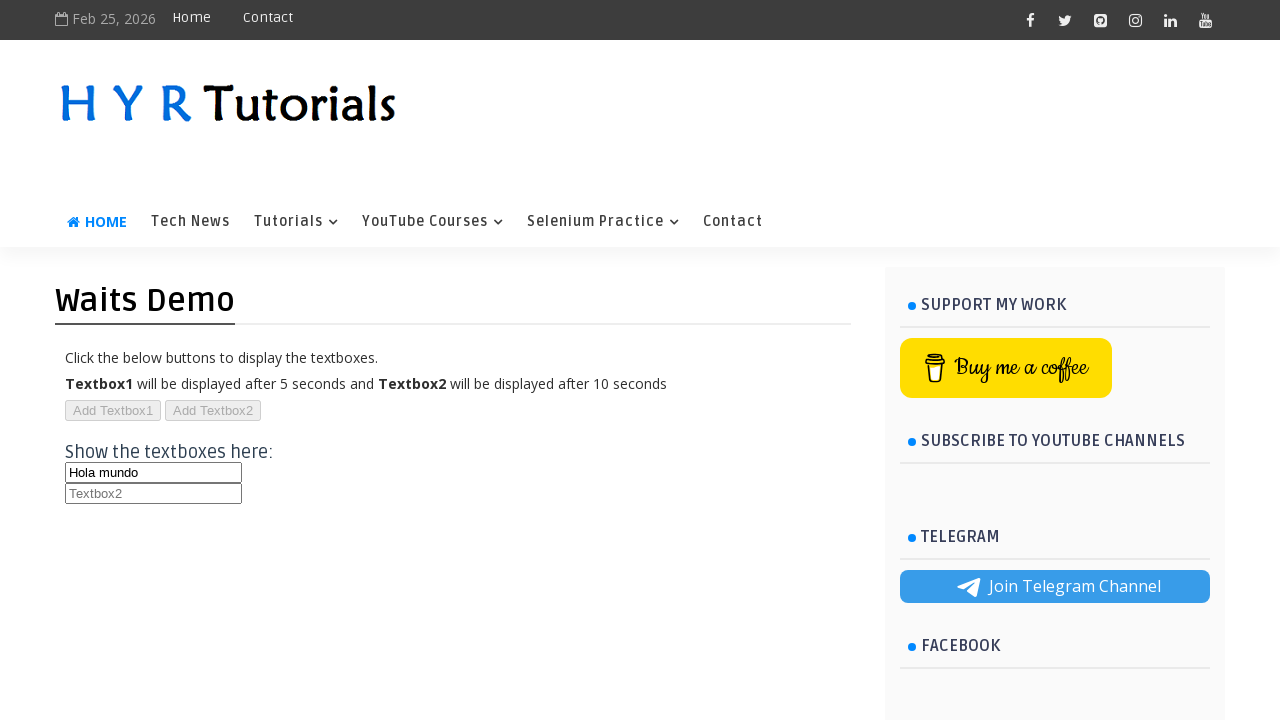

Filled second textbox with 'Hola de nuevo' on #txt2
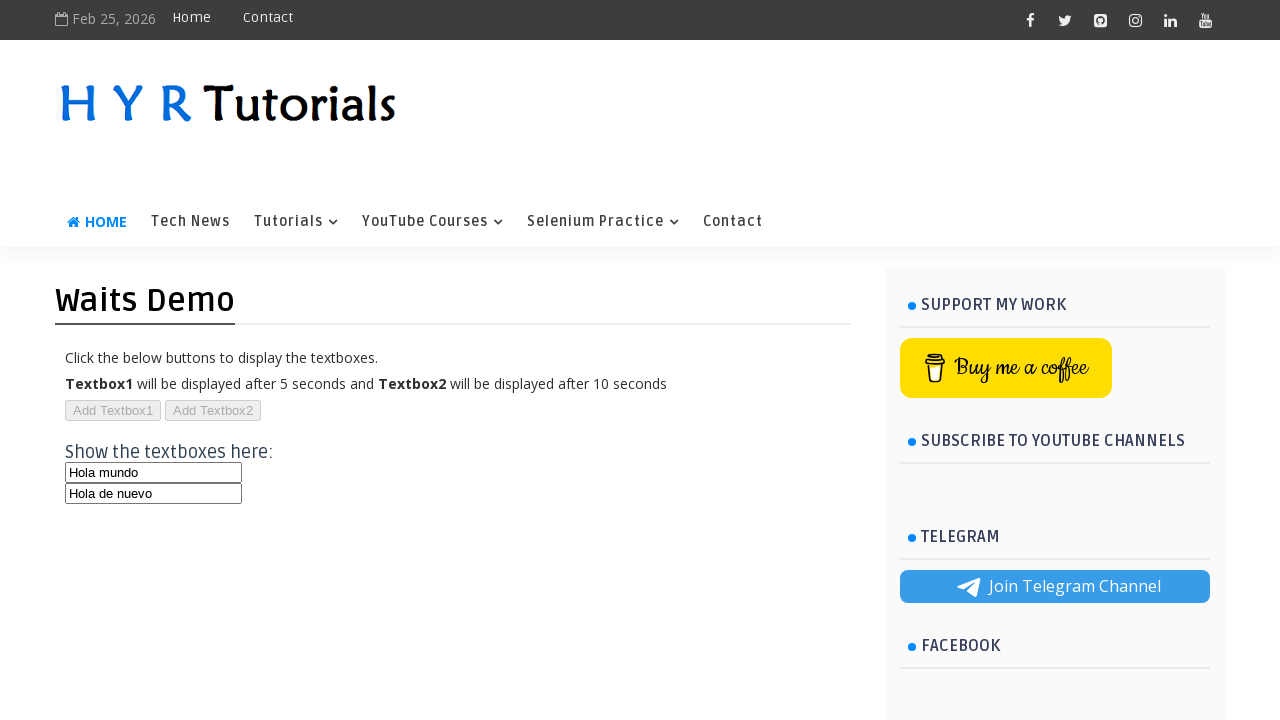

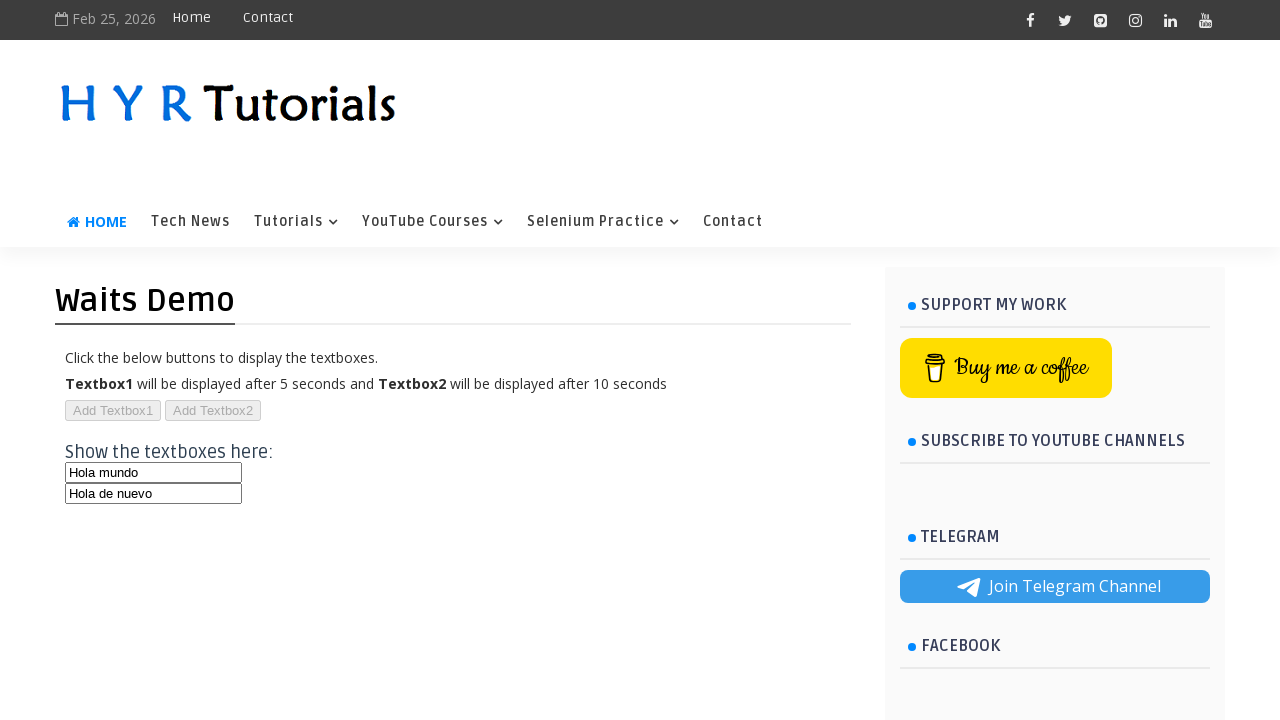